Clicks the checkbox on a practice web form

Starting URL: https://www.digitalunite.com/practice-webform-learners

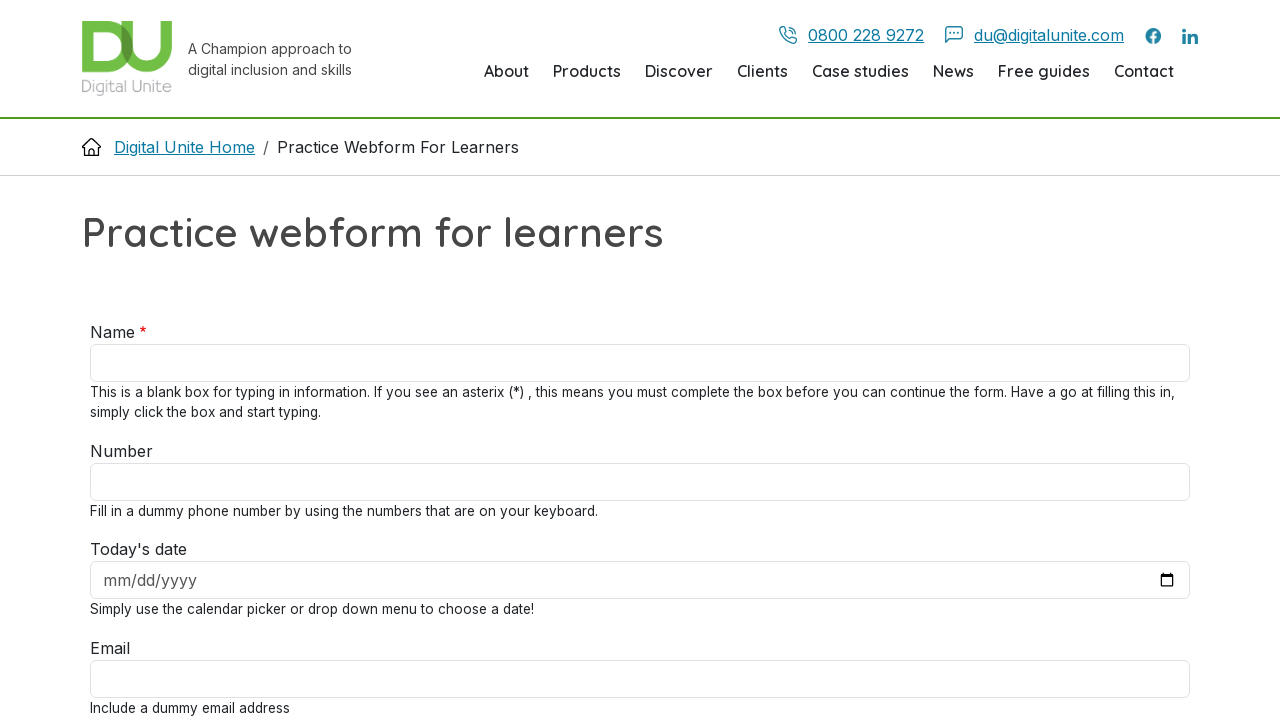

Navigated to practice webform page
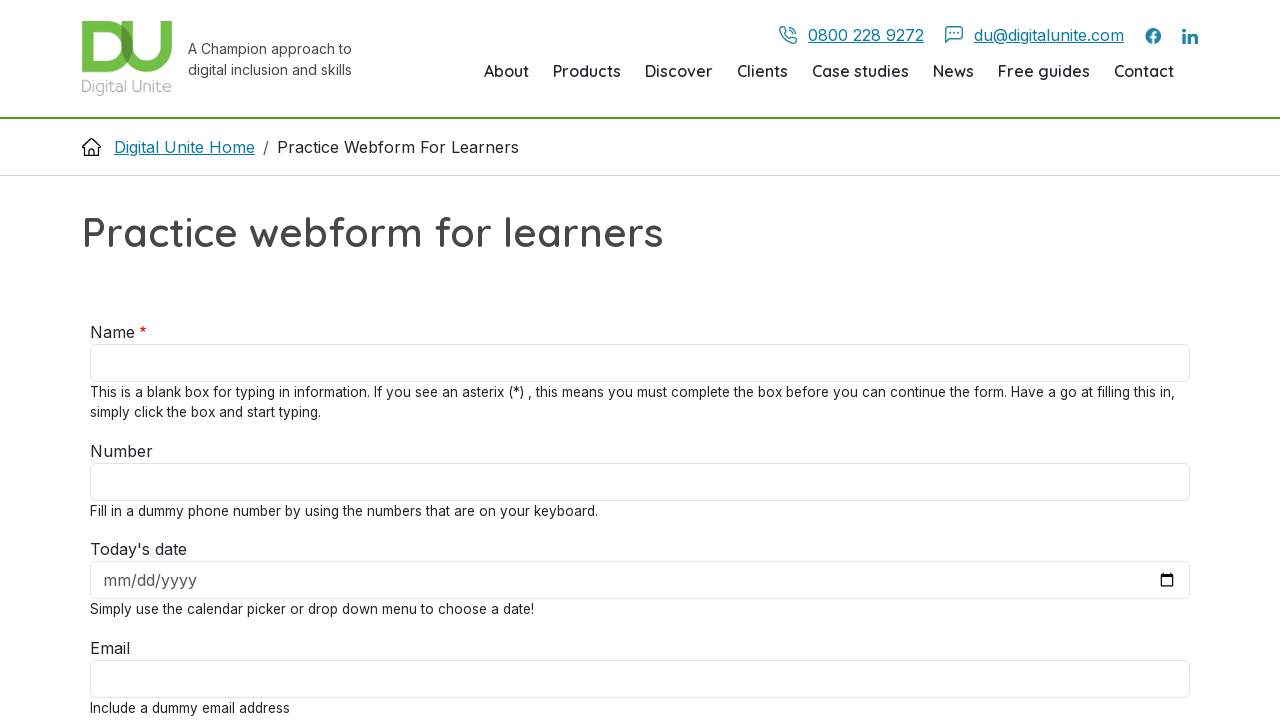

Clicked the checkbox on the practice webform at (98, 361) on input[type='checkbox']
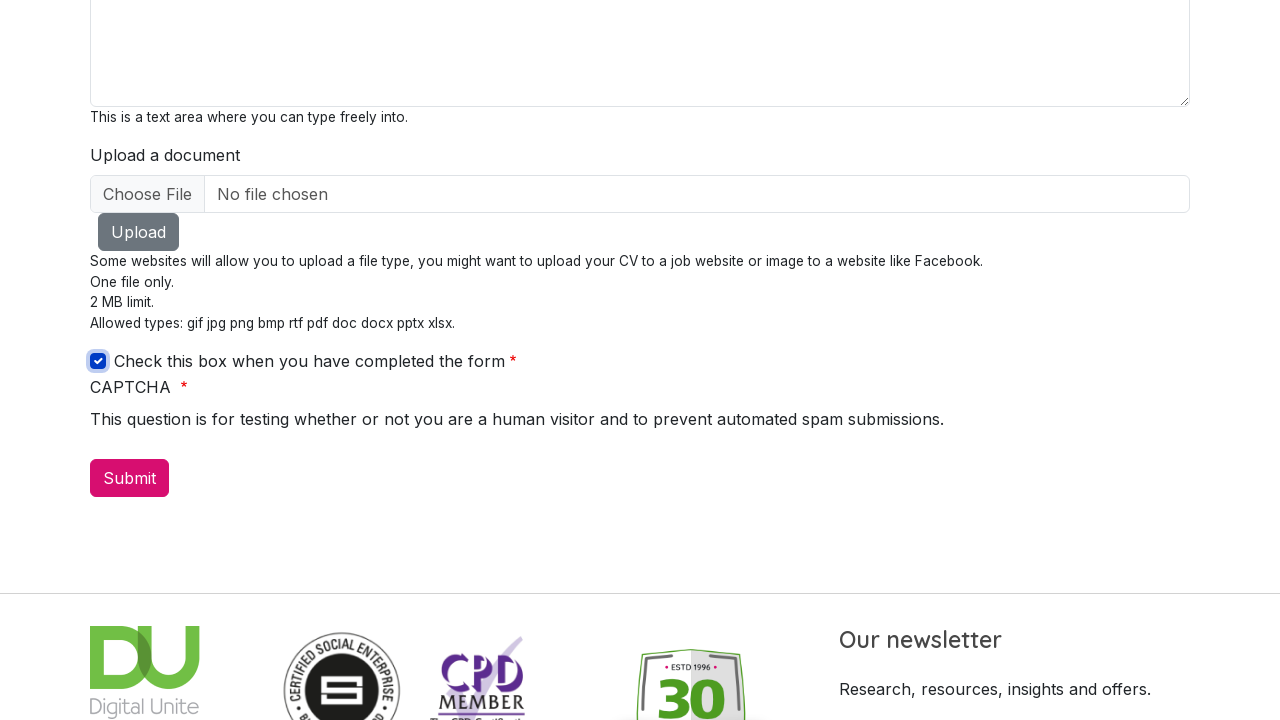

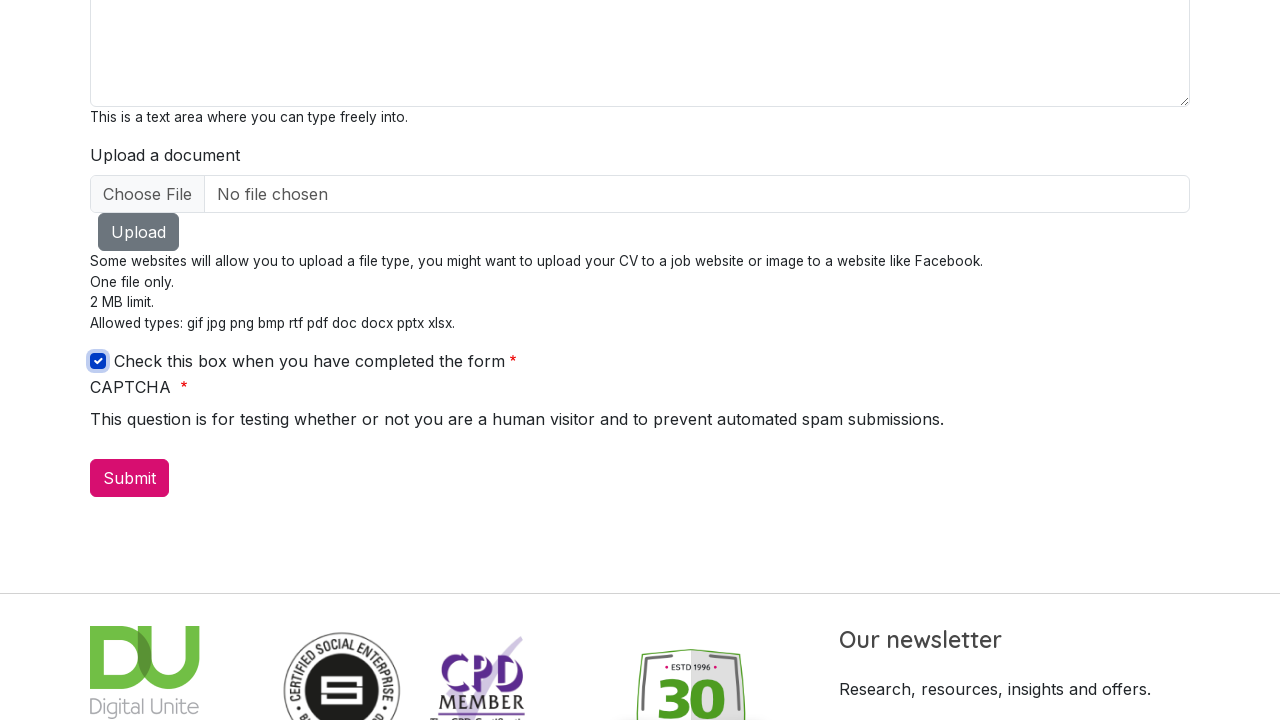